Tests checkbox functionality by clicking three checkboxes sequentially

Starting URL: https://www.rahulshettyacademy.com/AutomationPractice/

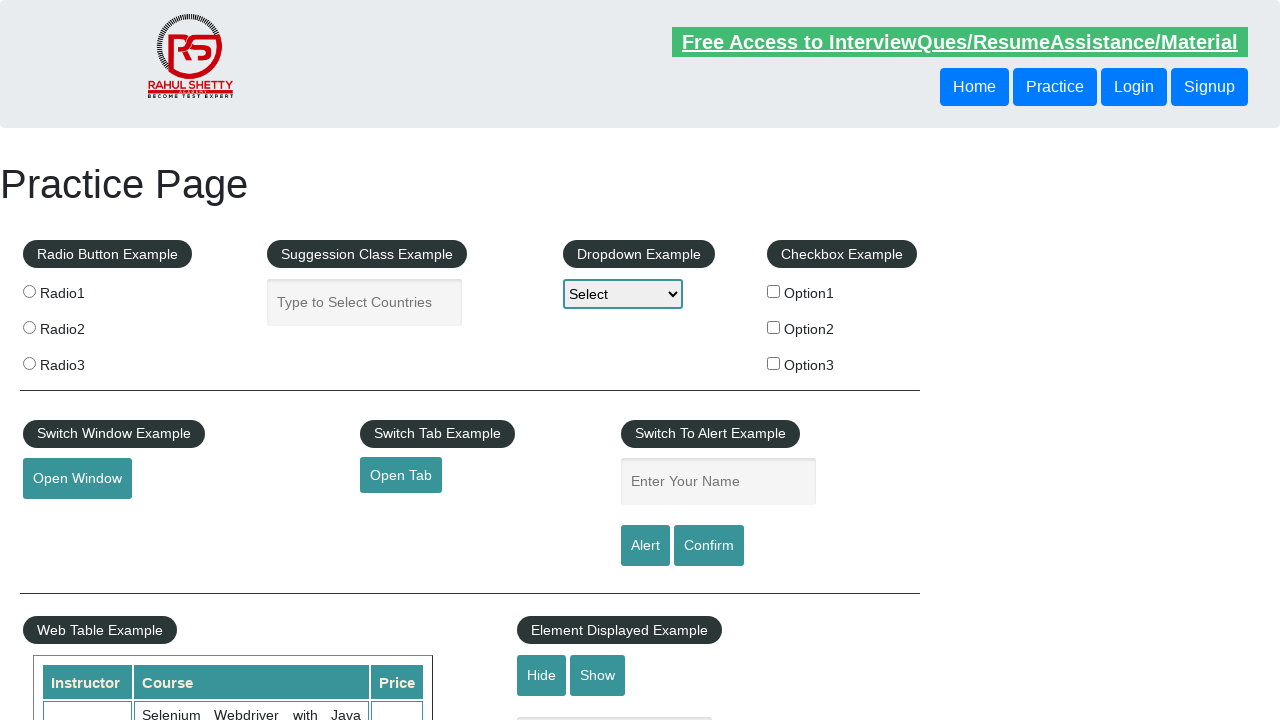

Clicked checkbox 1 at (774, 291) on input#checkBoxOption1
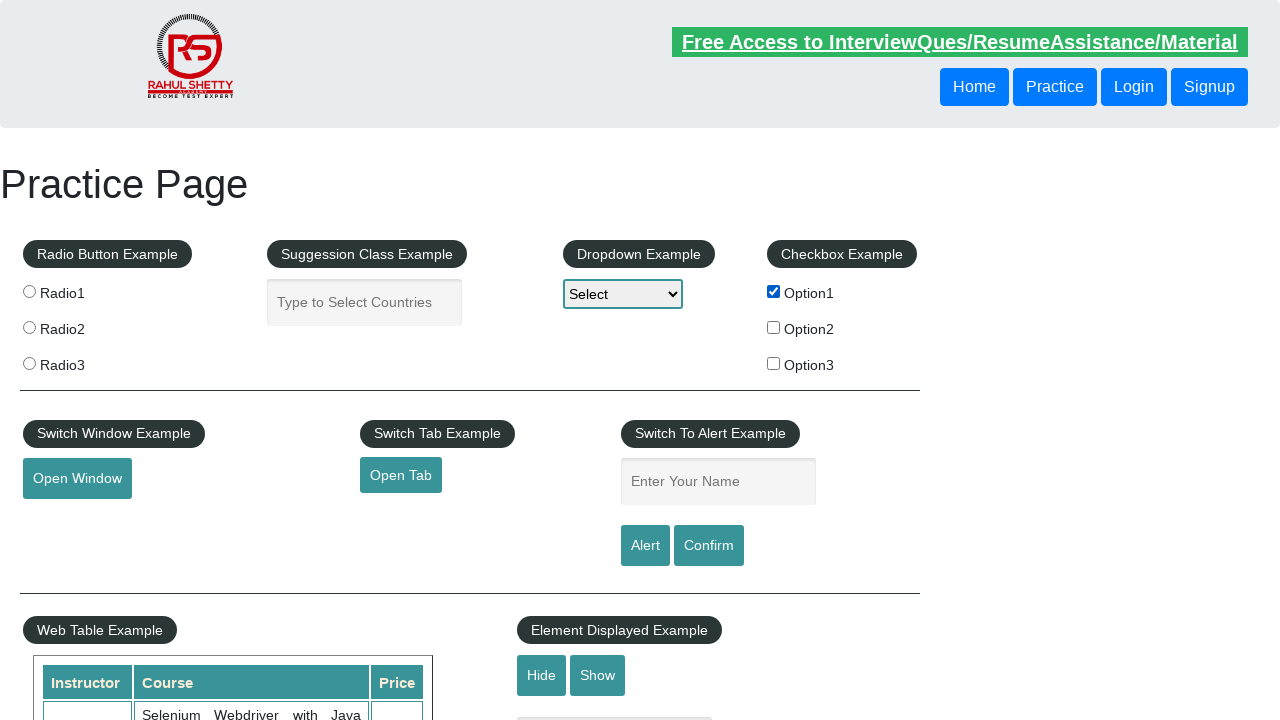

Clicked checkbox 2 at (774, 327) on input#checkBoxOption2
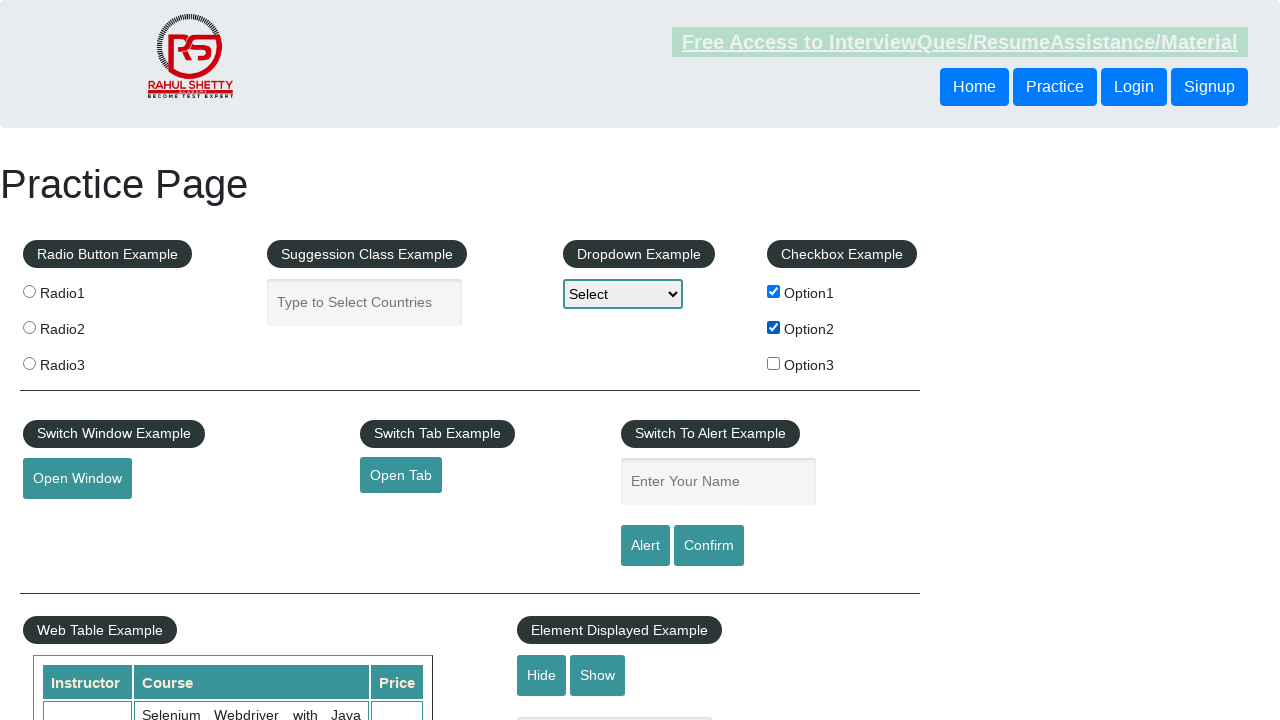

Clicked checkbox 3 at (774, 363) on input#checkBoxOption3
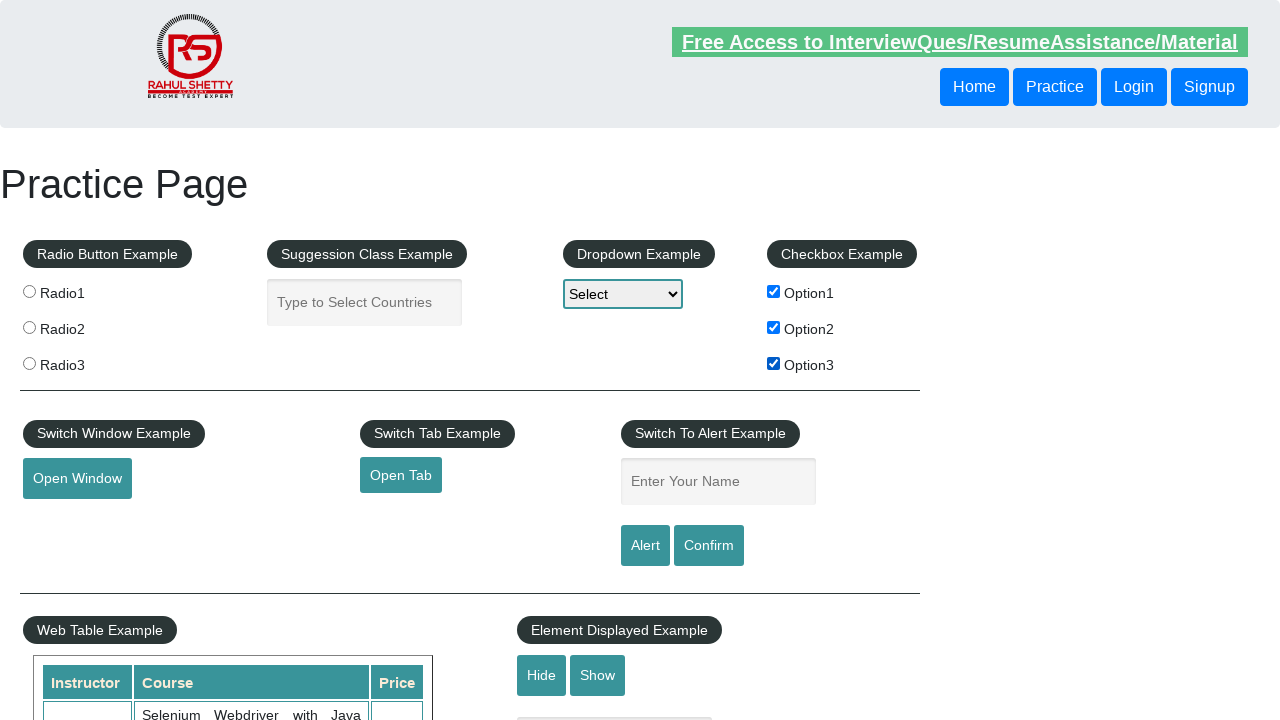

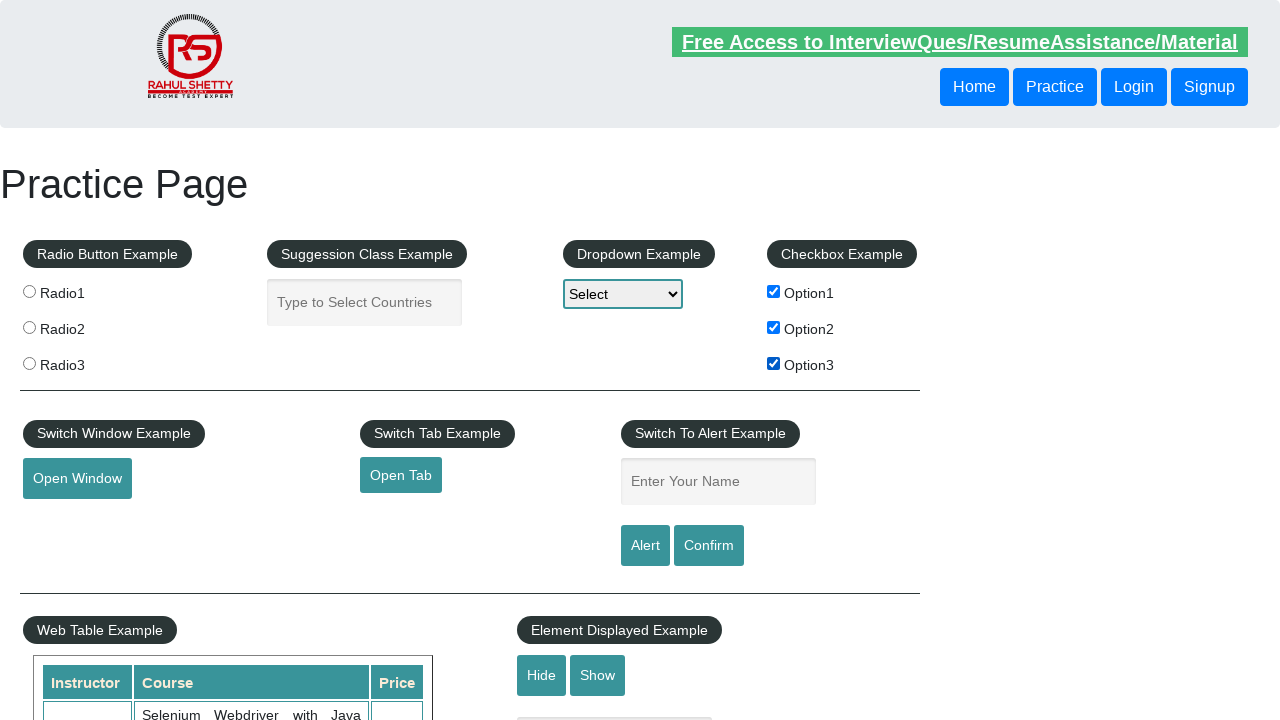